Tests keyboard and mouse input functionality by filling a name field and clicking a button on the Formy project demo site

Starting URL: https://formy-project.herokuapp.com/keypress

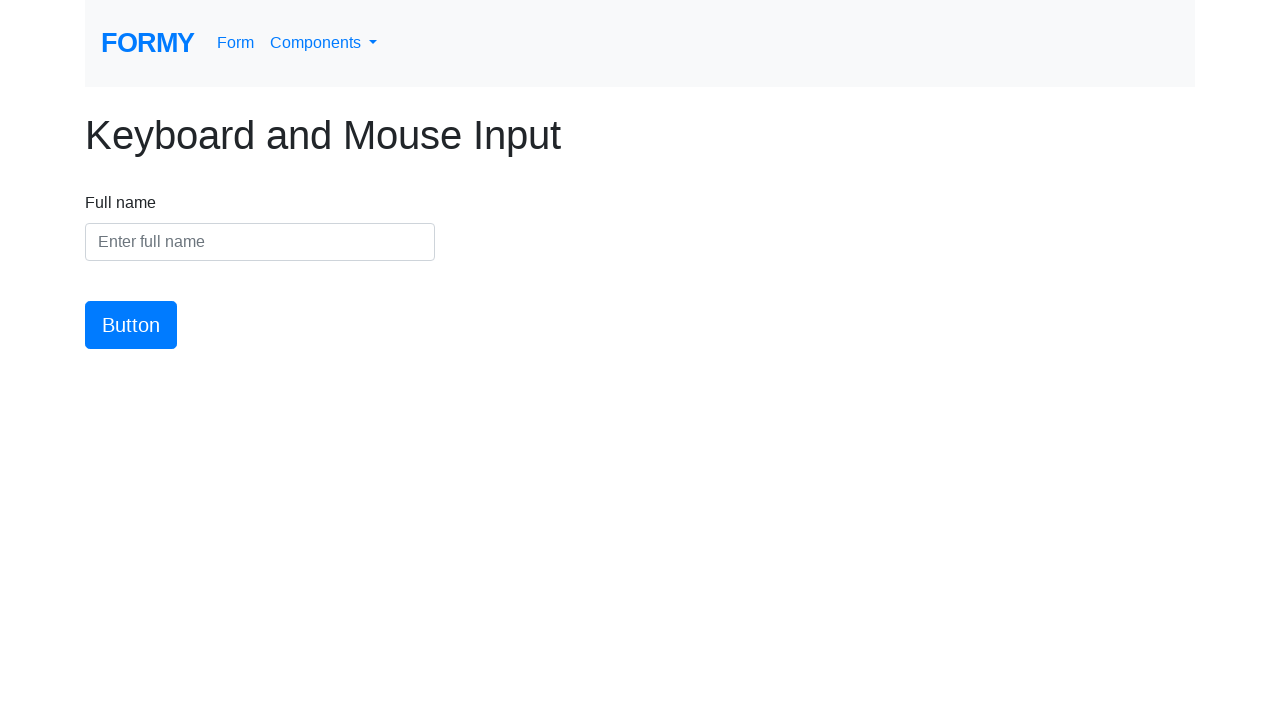

Clicked on the name field at (260, 242) on #name
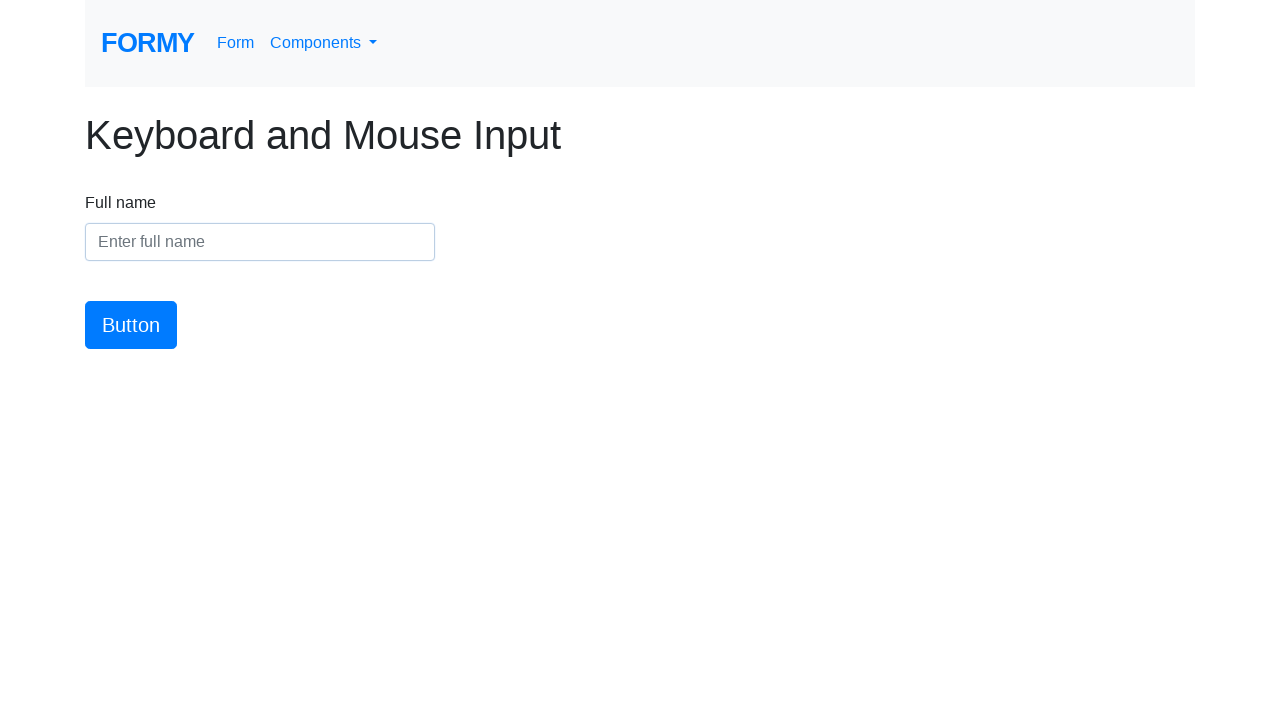

Filled name field with 'Kareem Eltorgman' on #name
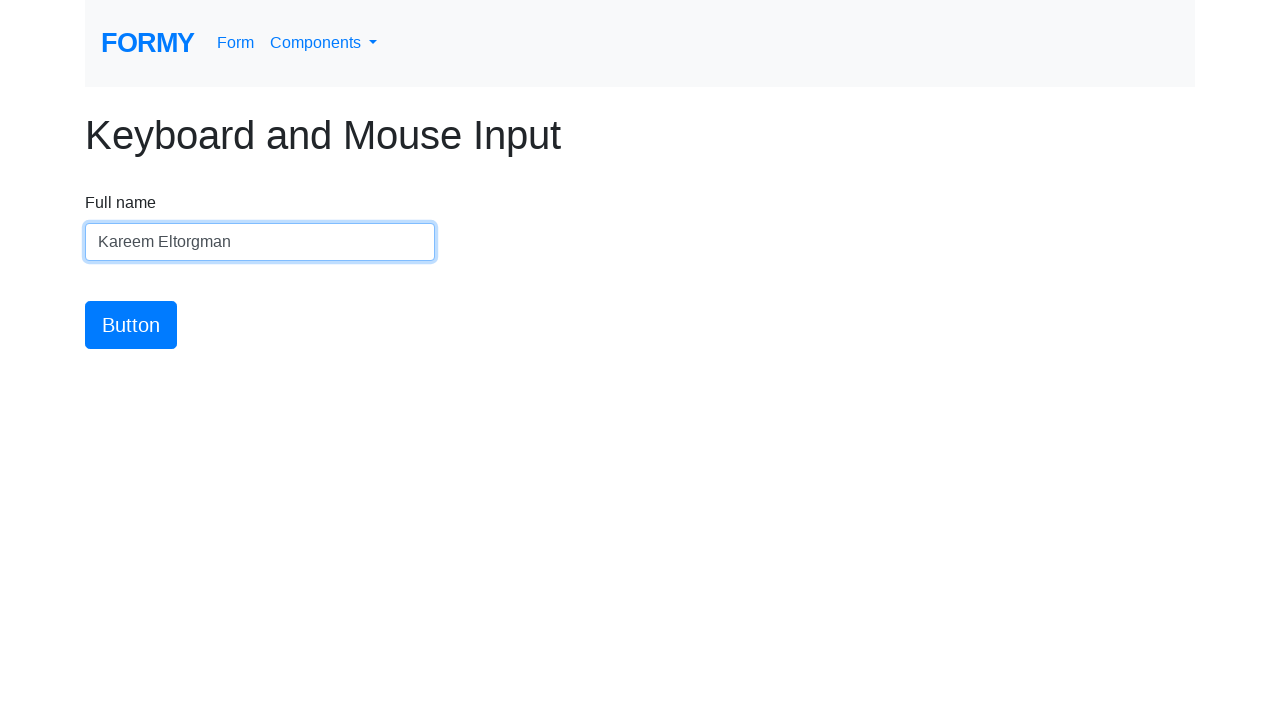

Clicked the button to submit at (131, 325) on #button
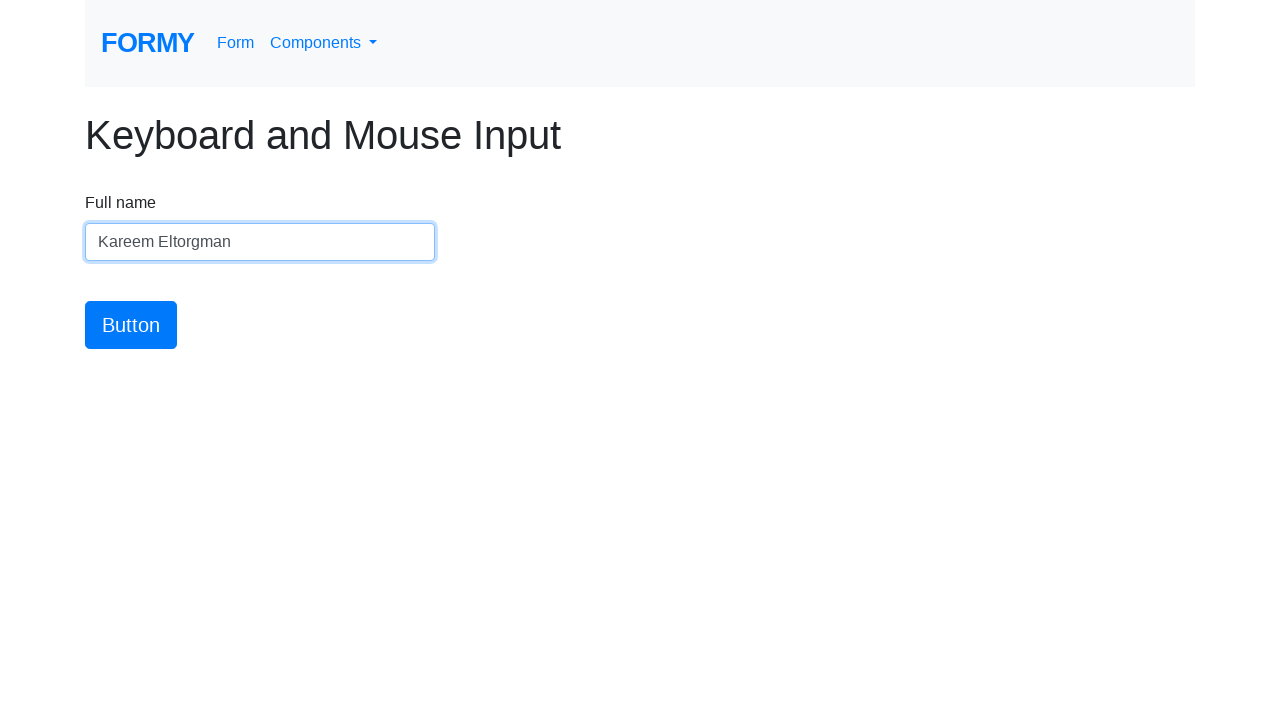

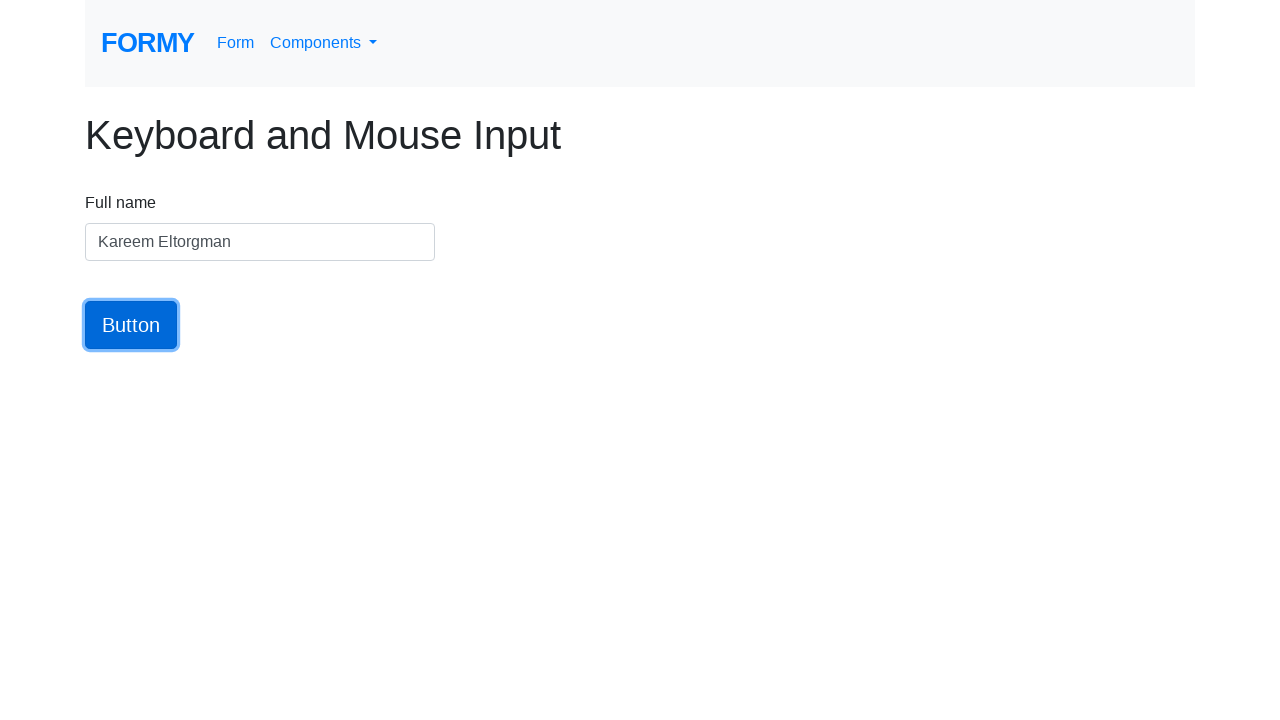